Tests sorting a table's Due column in ascending order by clicking the column header and verifying the values are sorted correctly

Starting URL: http://the-internet.herokuapp.com/tables

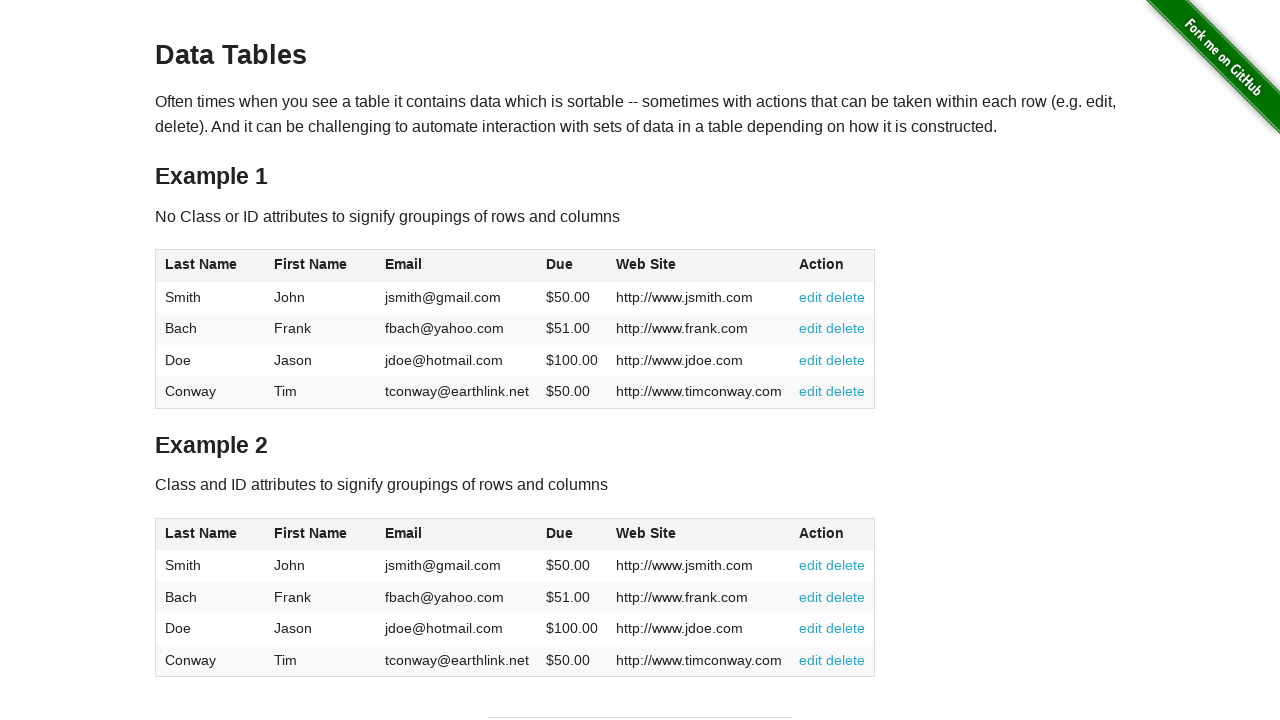

Clicked Due column header to sort ascending at (572, 266) on #table1 thead tr th:nth-of-type(4)
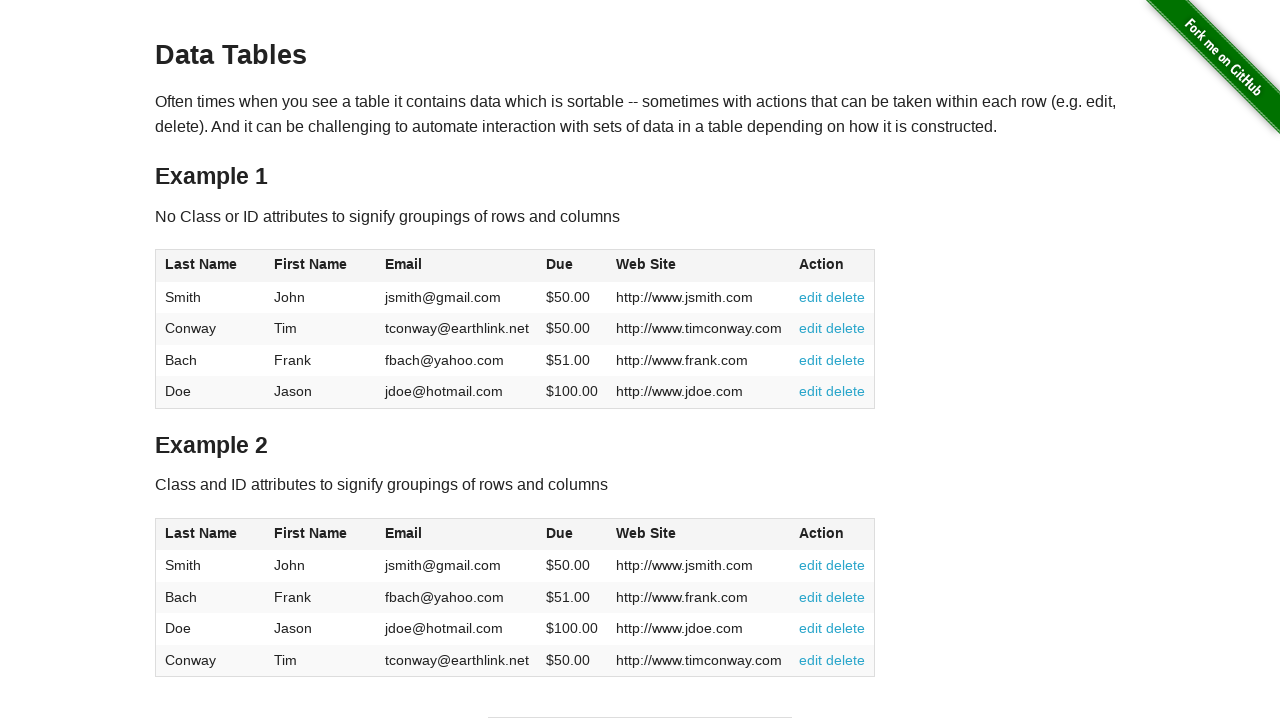

Table body loaded with Due column data
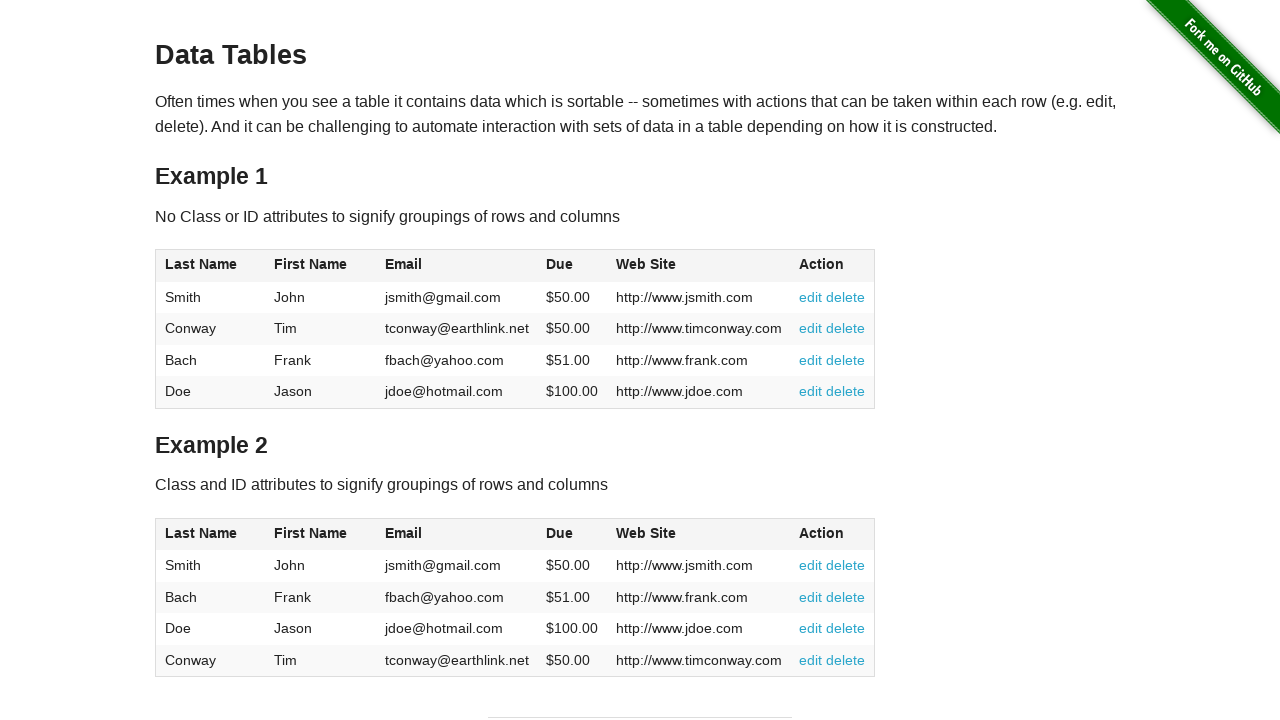

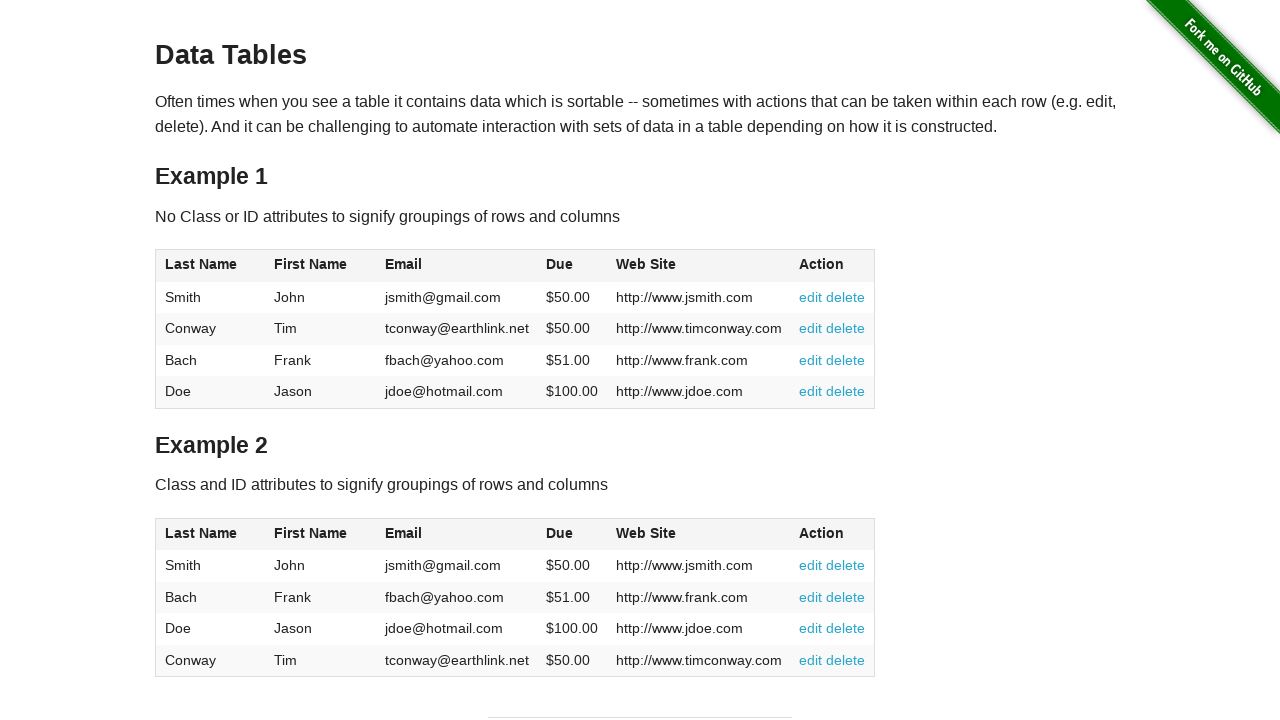